Tests Mailchimp password validation by entering different password patterns and checking validation indicators

Starting URL: https://login.mailchimp.com/signup/

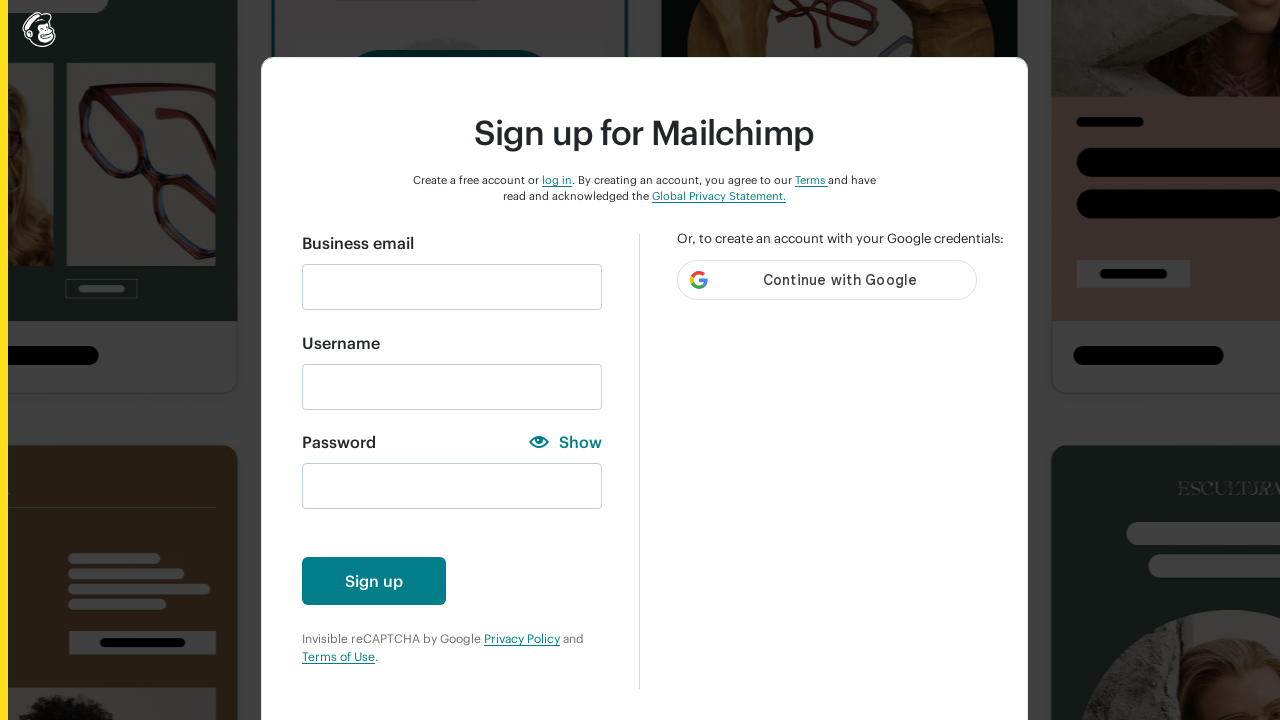

Filled email field with 'hoa@mail.com' on #email
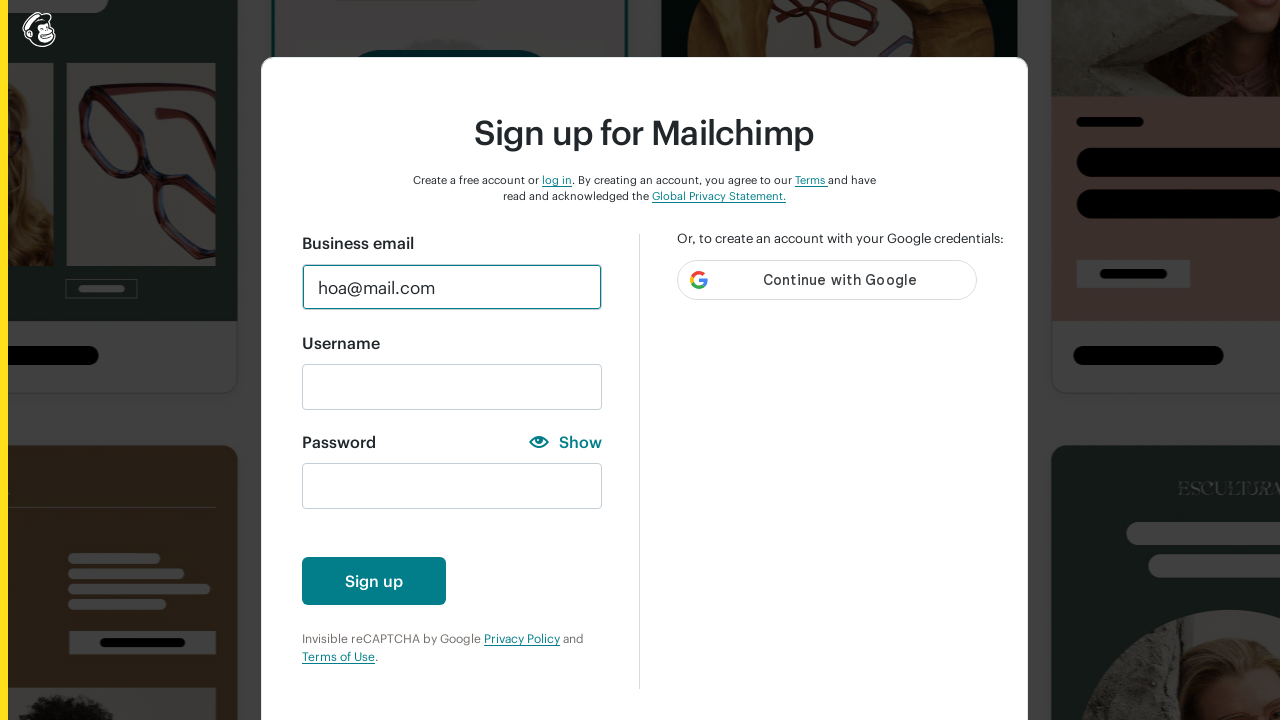

Filled username field with 'hoa' on #new_username
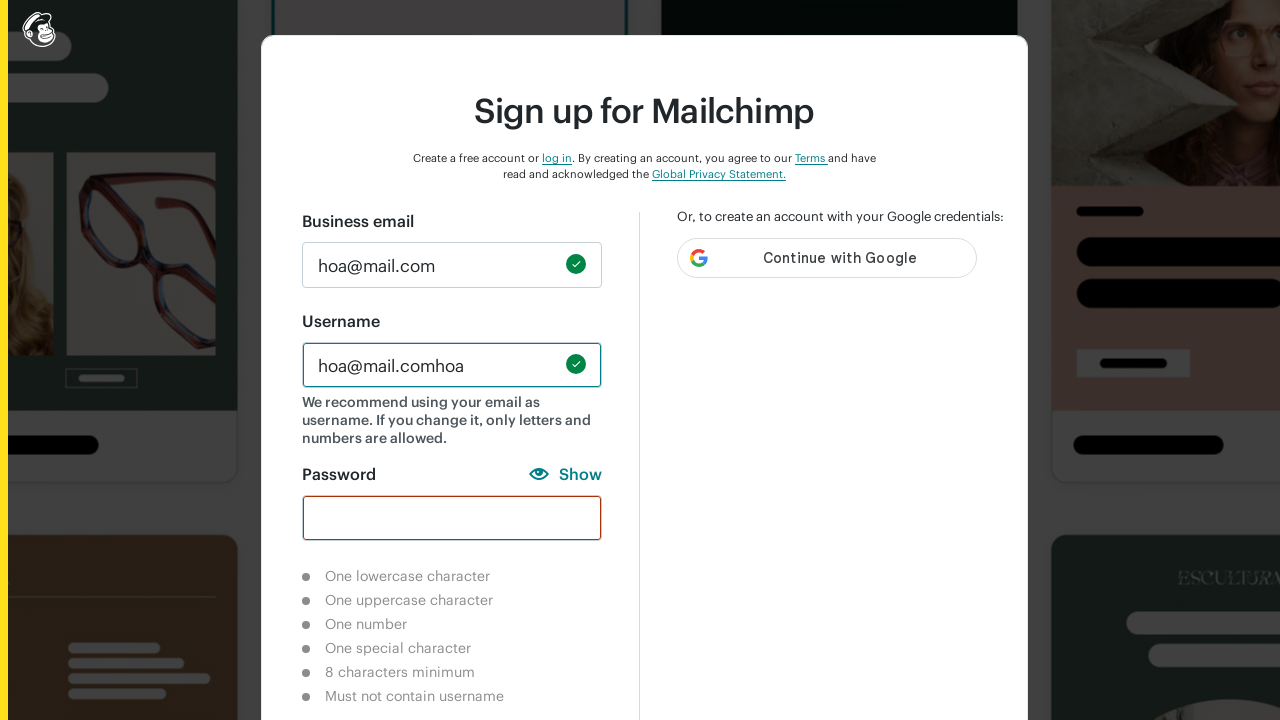

Tested password validation with uppercase letter 'A' on #new_password
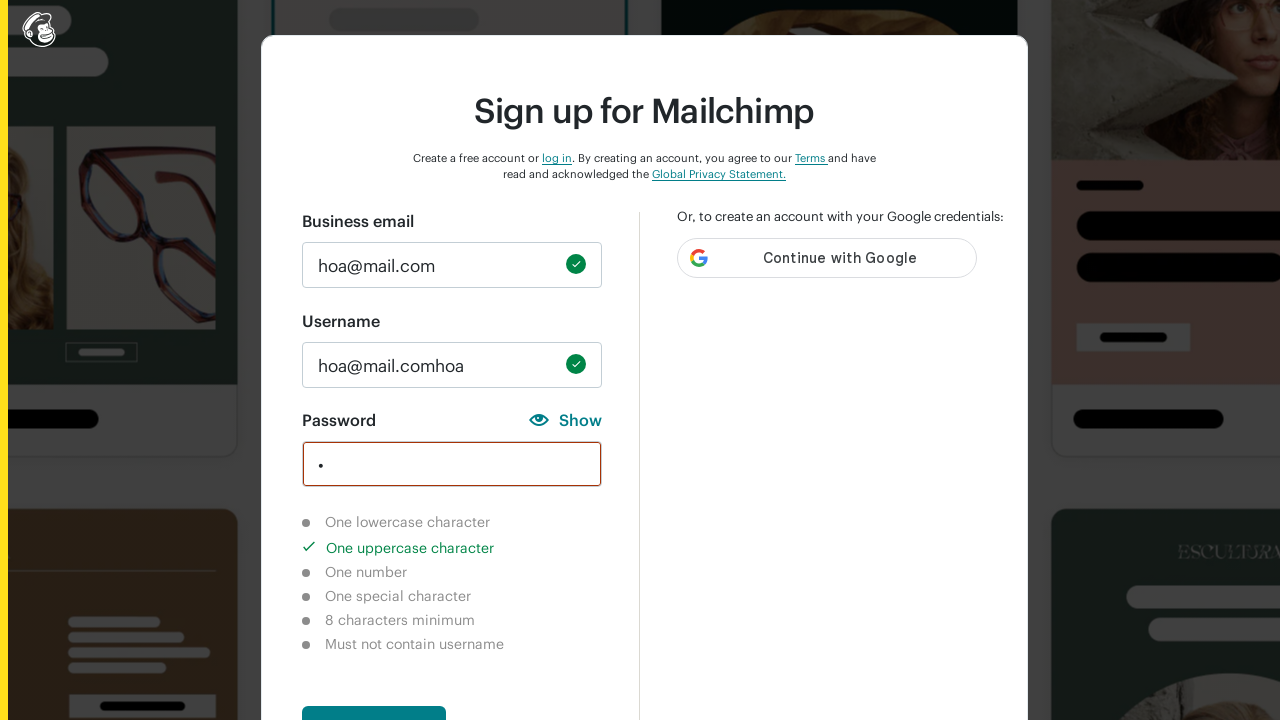

Tested password validation with lowercase letter 'a' on #new_password
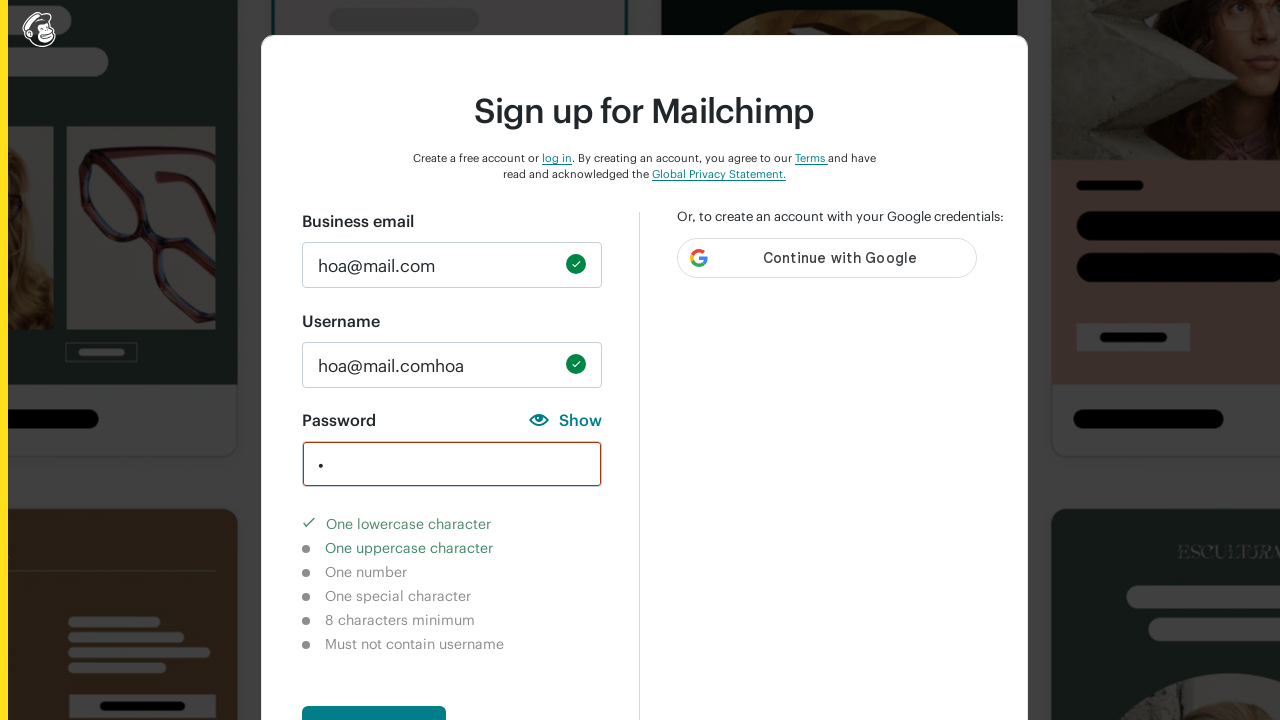

Tested password validation with number '1' on #new_password
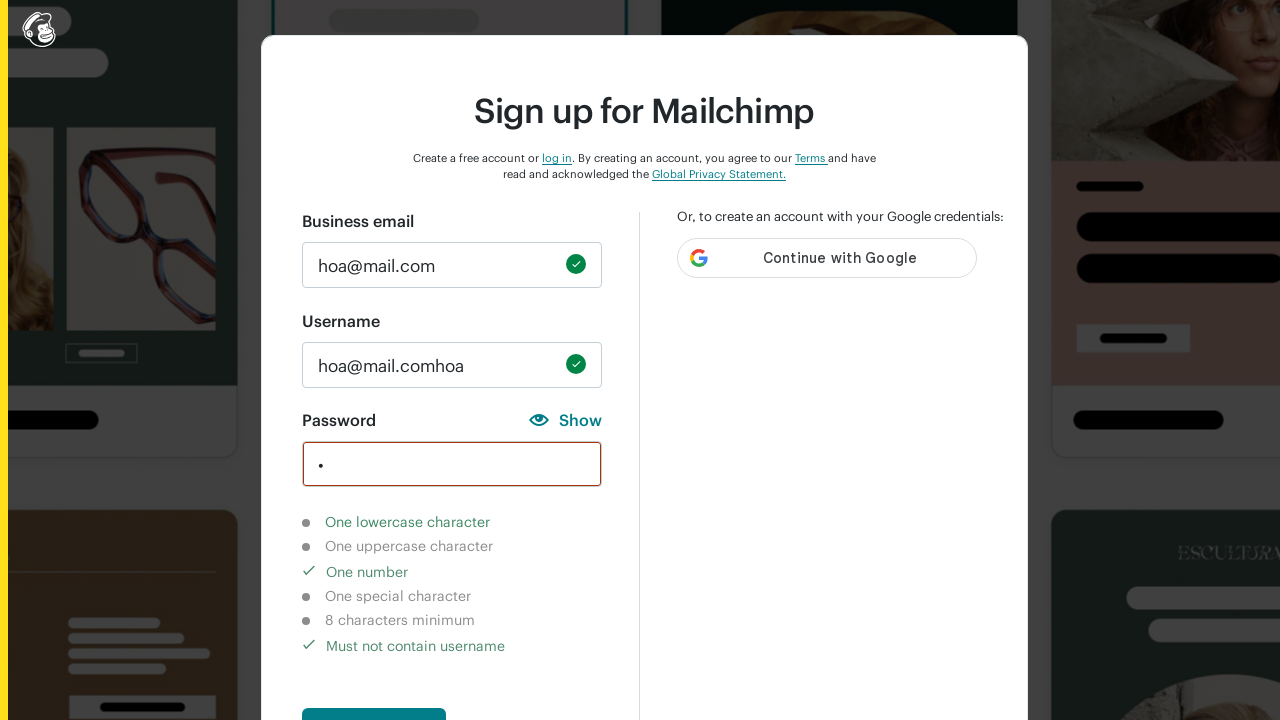

Tested password validation with special character '@' on #new_password
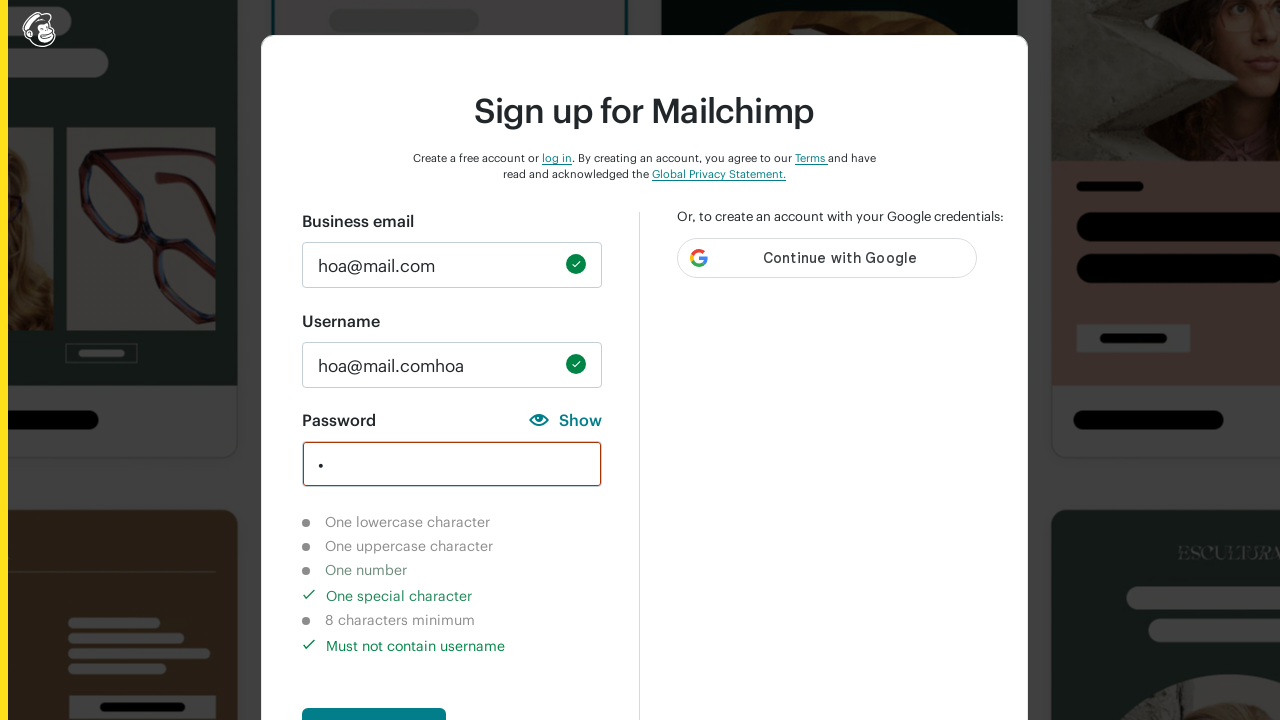

Tested password validation with 9-character string '111122223' for minimum length requirement on #new_password
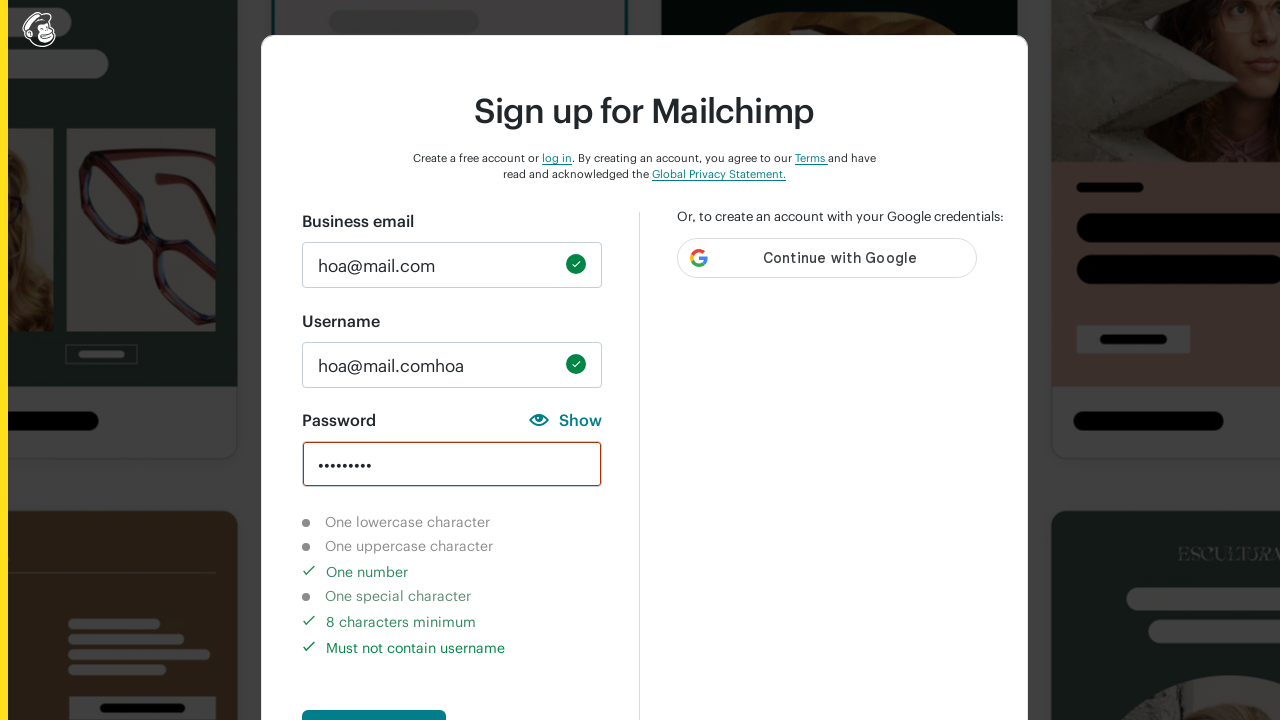

Tested password validation to ensure username 'hoa' is not contained in password on #new_password
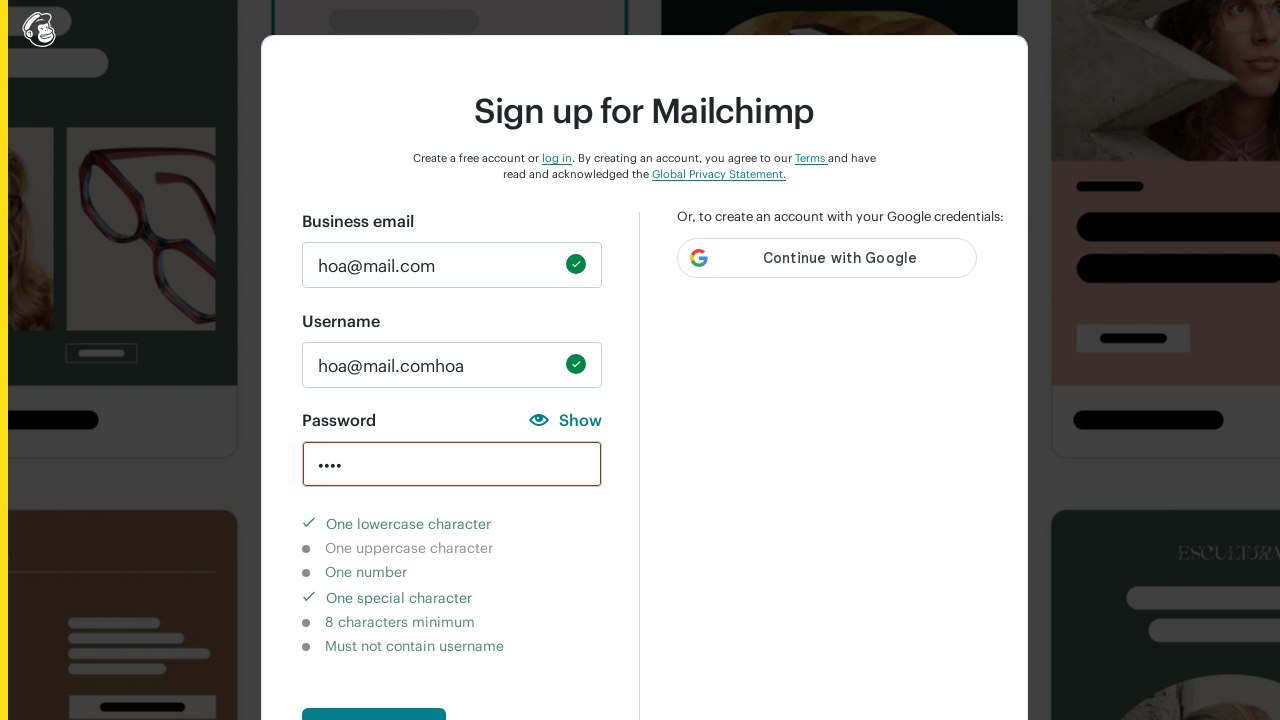

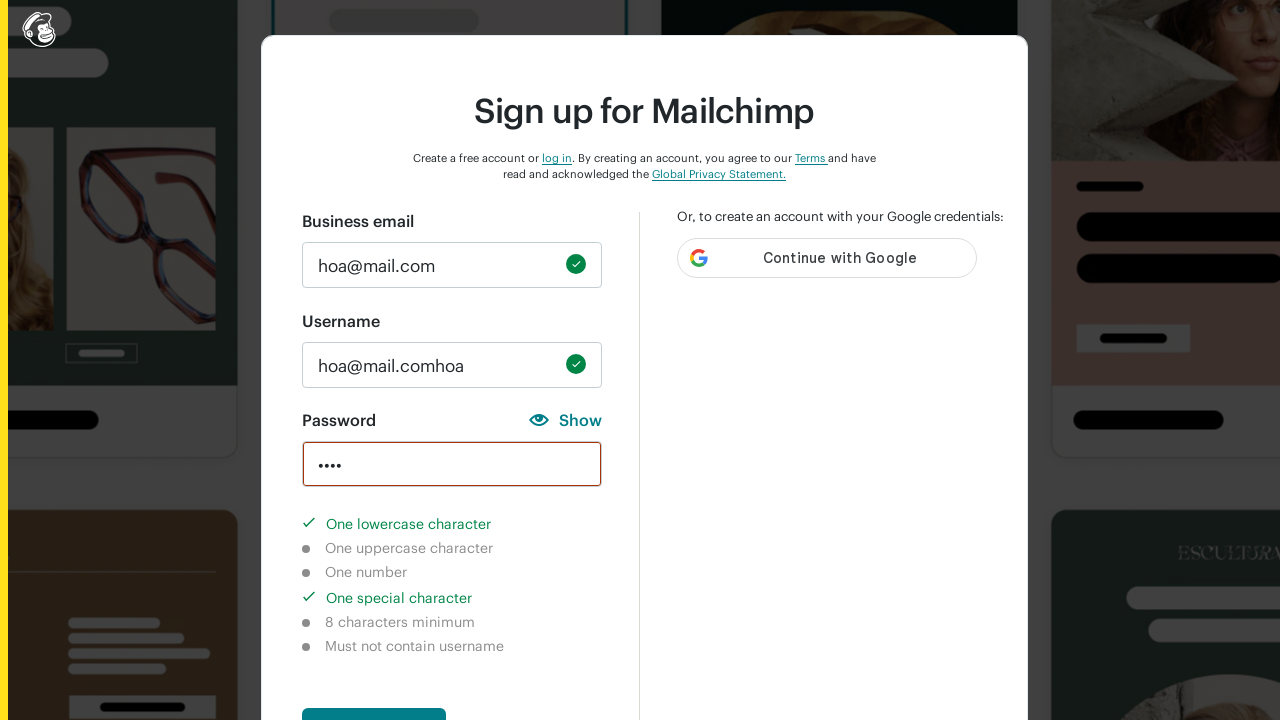